Tests navigation to Alerts, Frame & Windows section and verifies all sub-menu items are displayed.

Starting URL: https://demoqa.com/

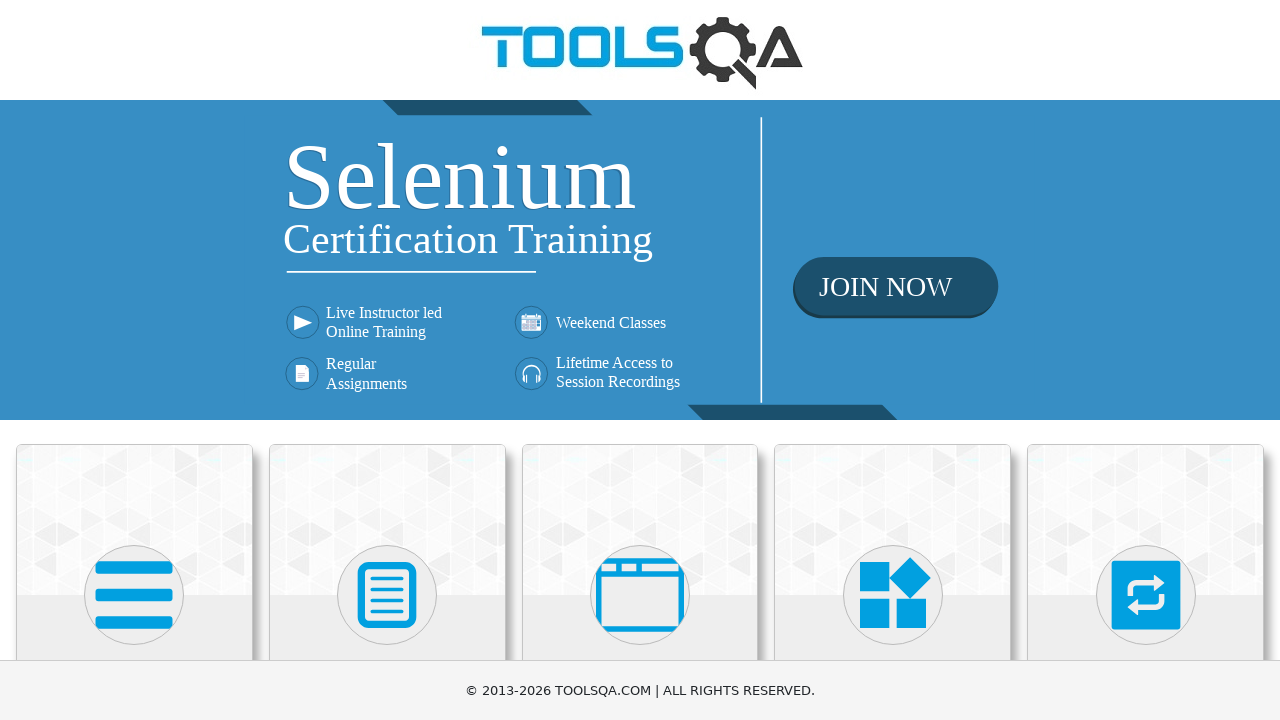

Clicked on Alerts, Frame & Windows card at (640, 520) on xpath=(//div[@class='card mt-4 top-card'])[3]
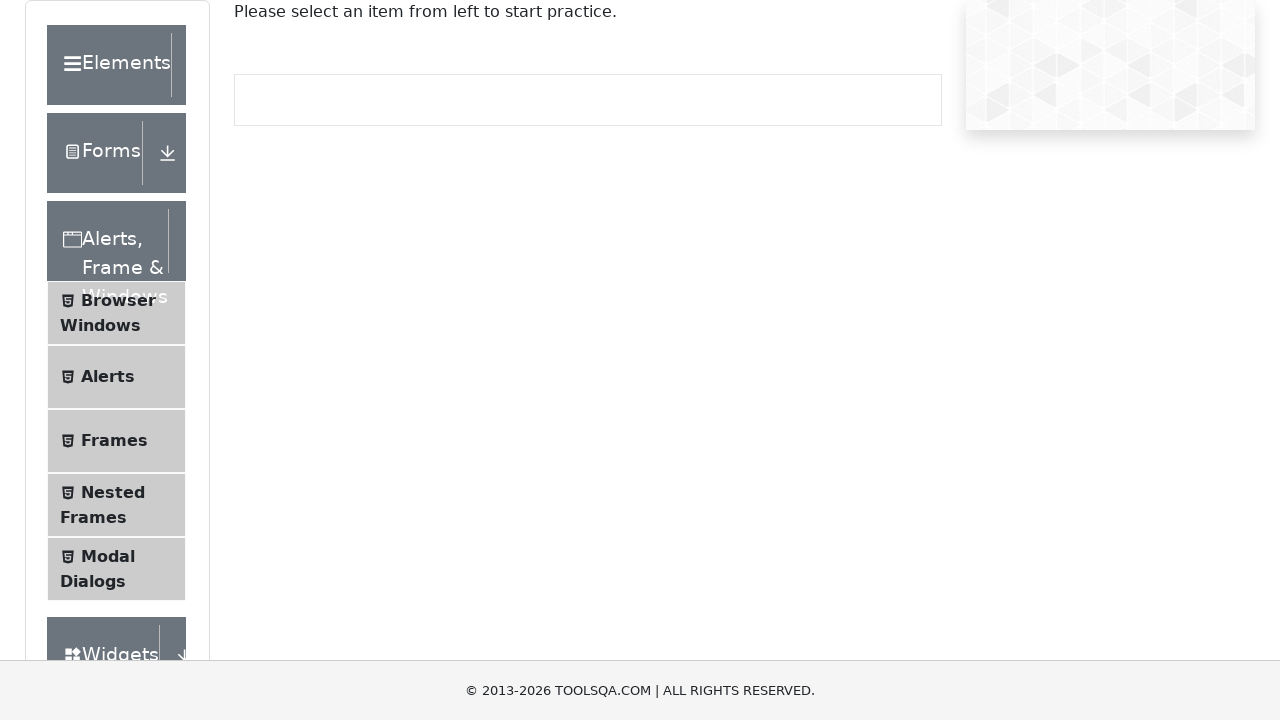

Waited for sub-menu items in Alerts, Frame & Windows section to appear
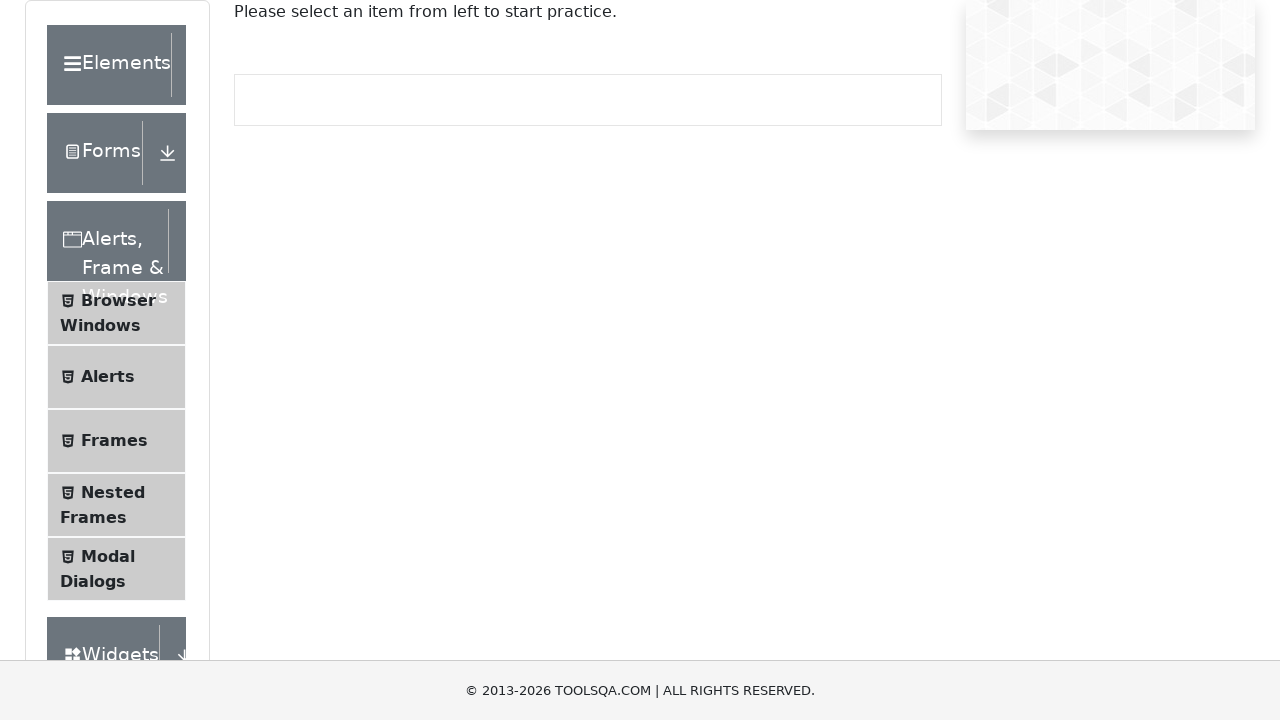

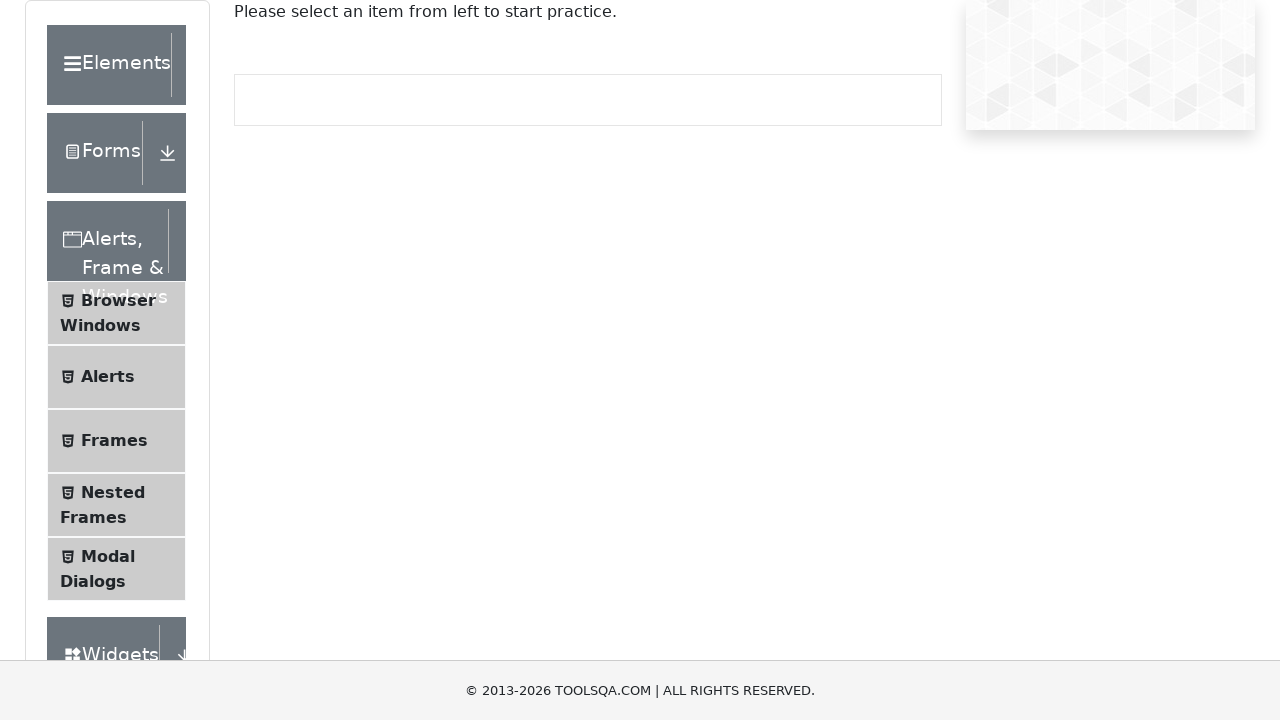